Tests that the 'Hello' text becomes visible using WebDriverWait explicit wait strategy.

Starting URL: https://teserat.github.io/welcome/

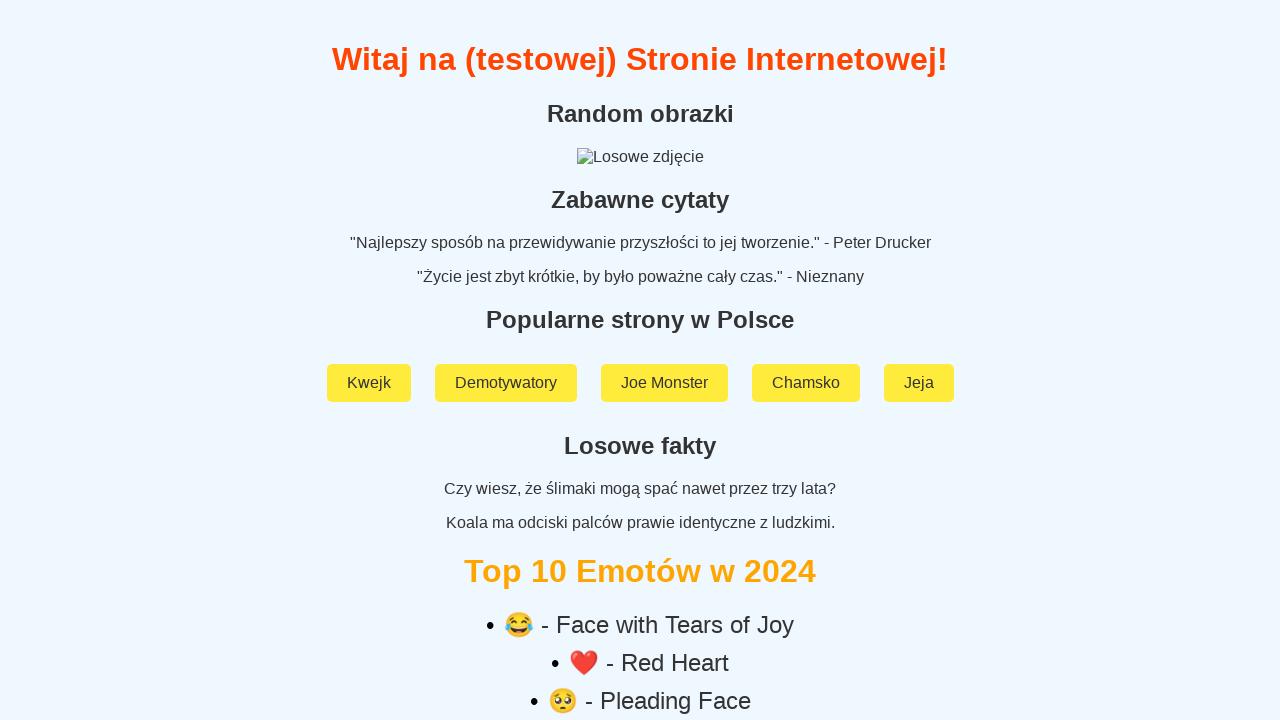

Clicked on 'Rozchodniak' link at (640, 592) on a:text('Rozchodniak')
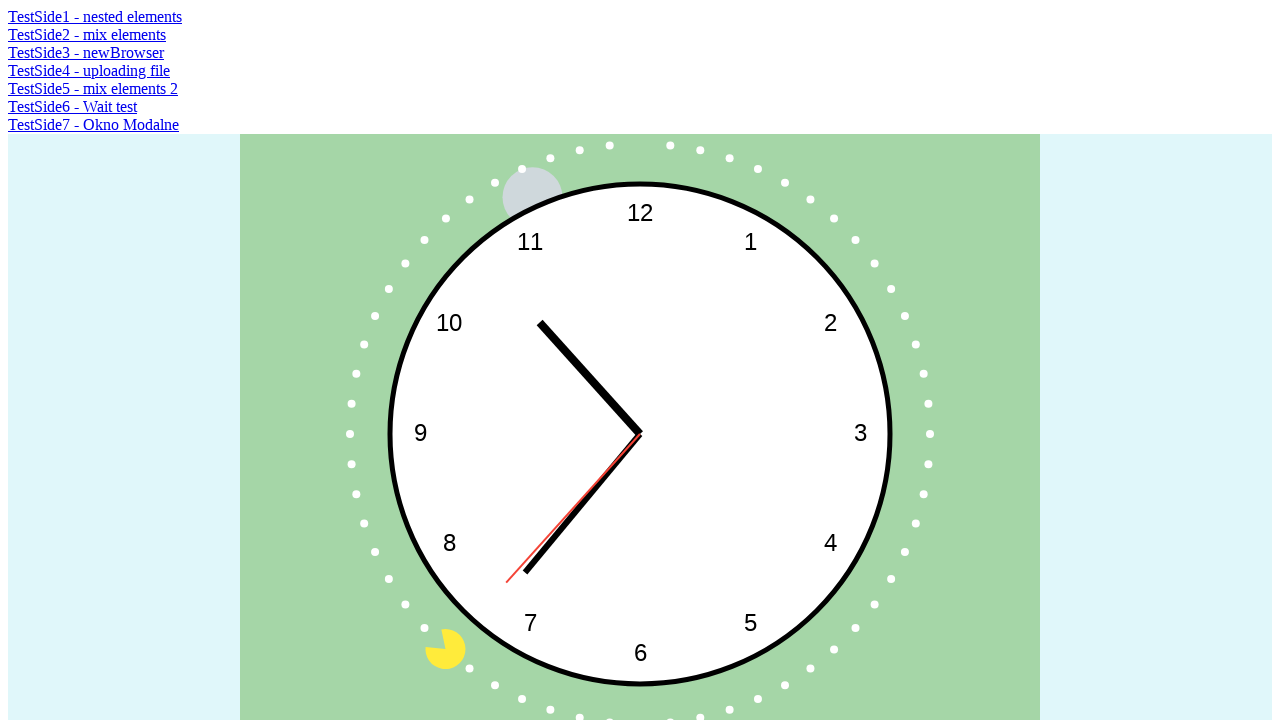

Clicked on 'TestSide6 - Wait test' link at (72, 106) on a:text('TestSide6 - Wait test')
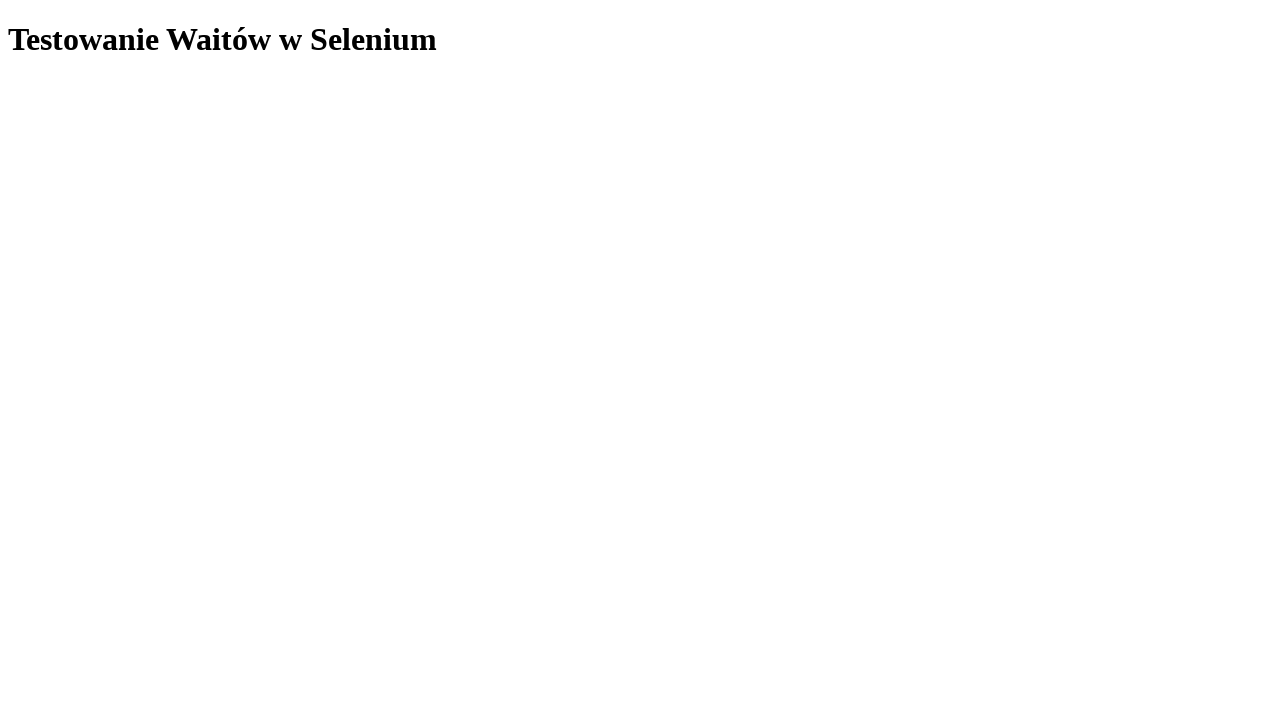

Waited for 'Hello' text element to become visible using explicit wait (10s timeout)
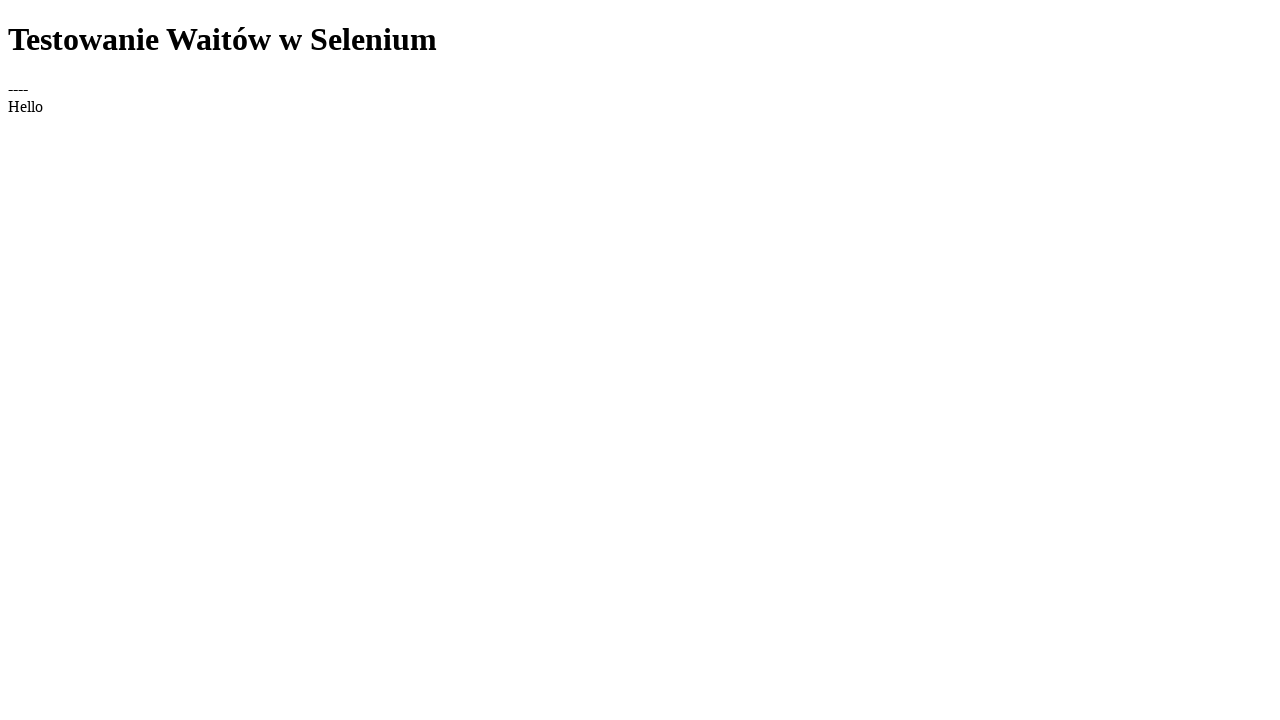

Located 'Hello' element
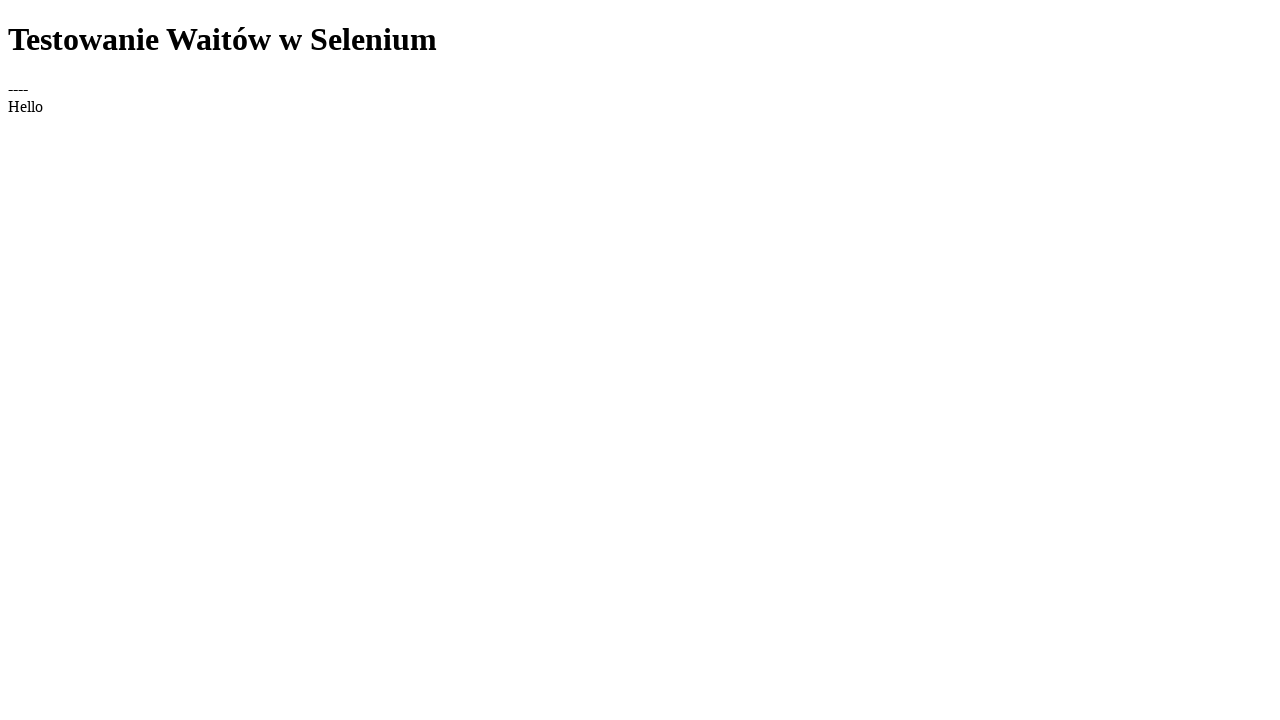

Verified that 'Hello' element text content matches expected value 'Hello'
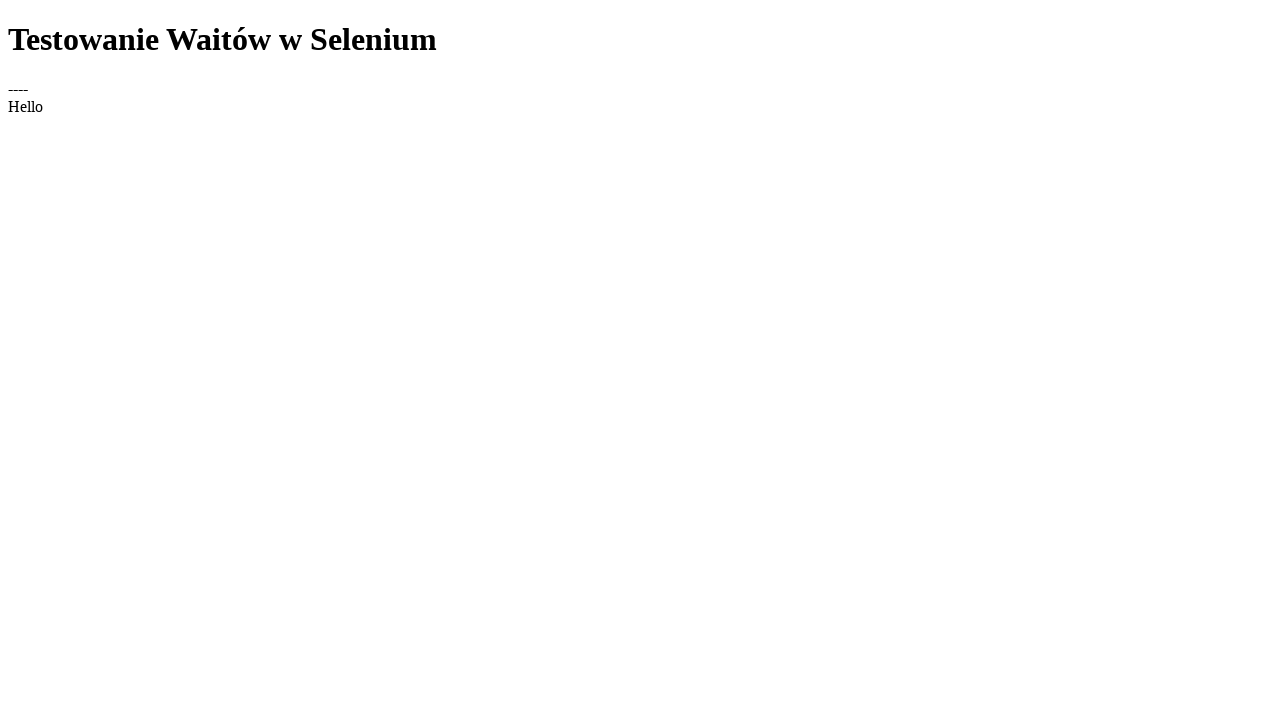

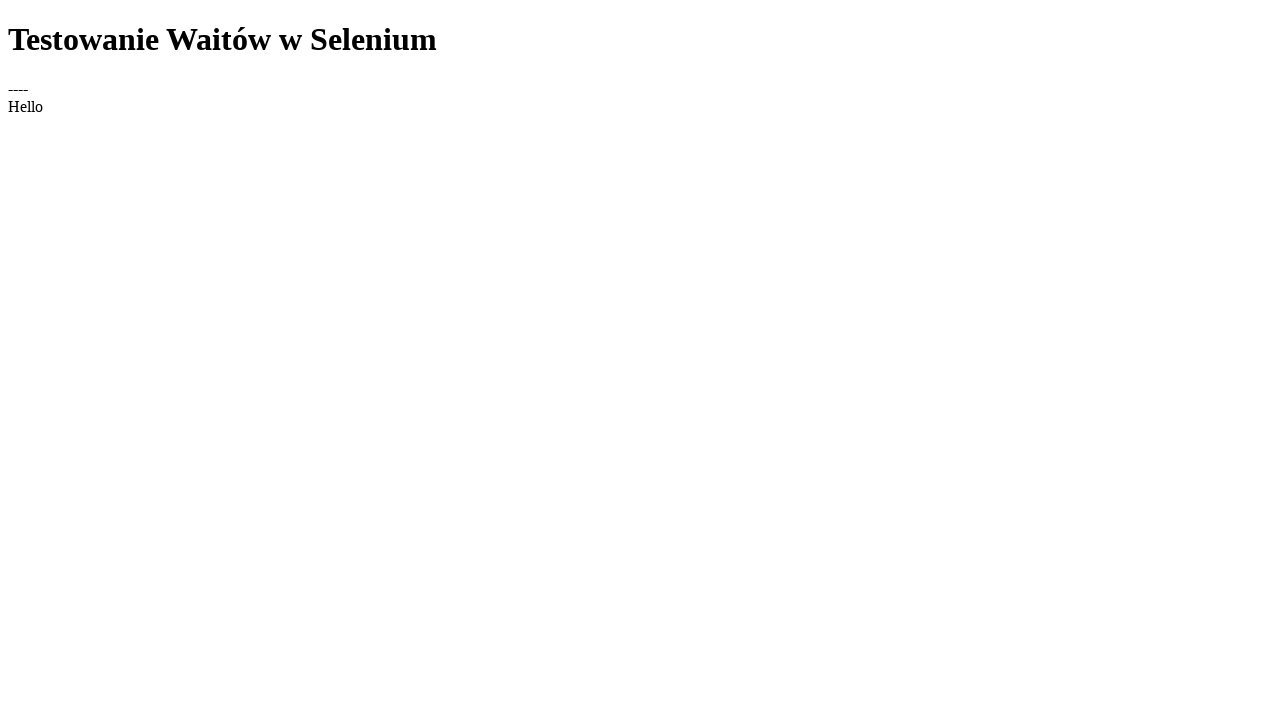